Navigates from homepage to the registration page by clicking the Register link

Starting URL: http://shop.qa.rs/

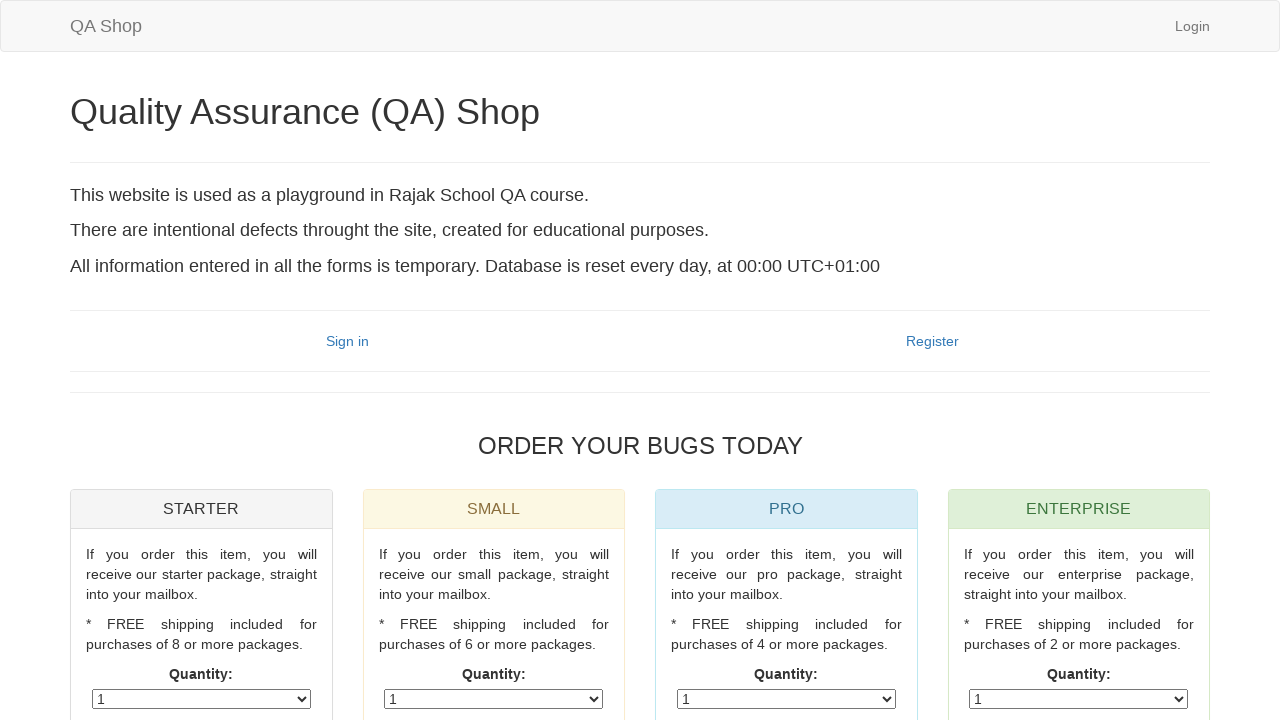

Navigated to homepage at http://shop.qa.rs/
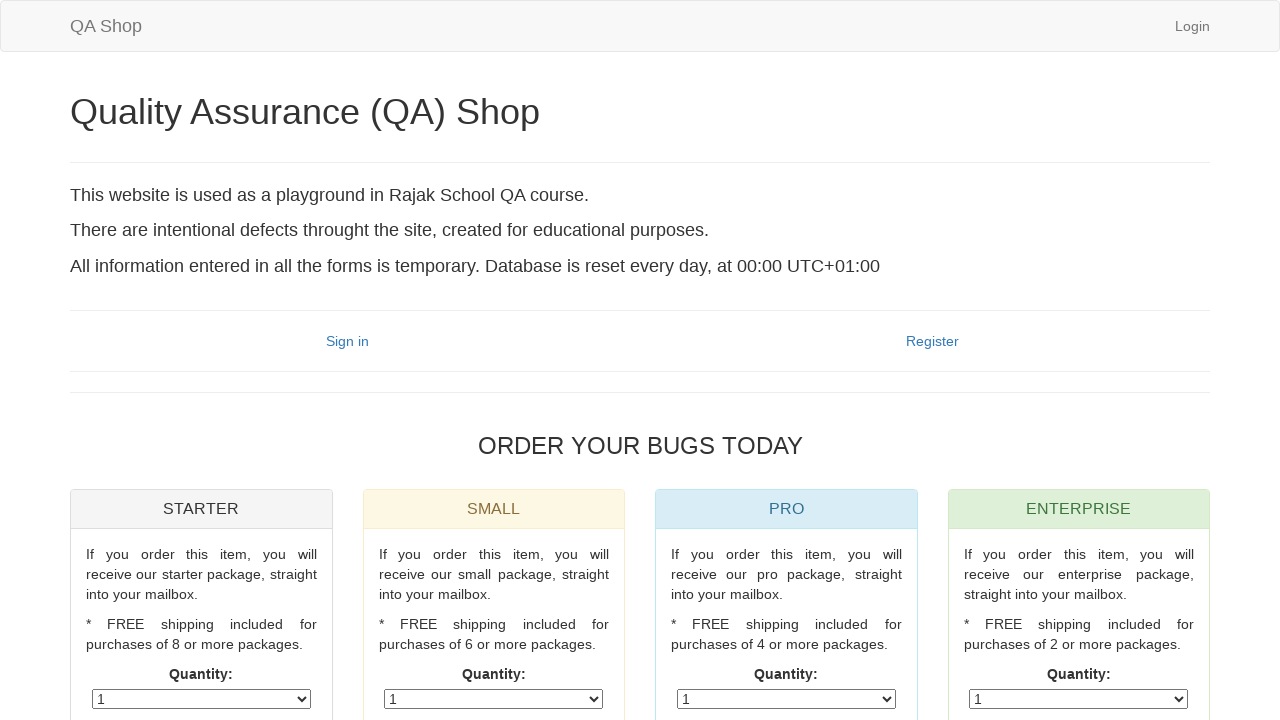

Clicked Register link to navigate to registration page at (932, 341) on text=Register
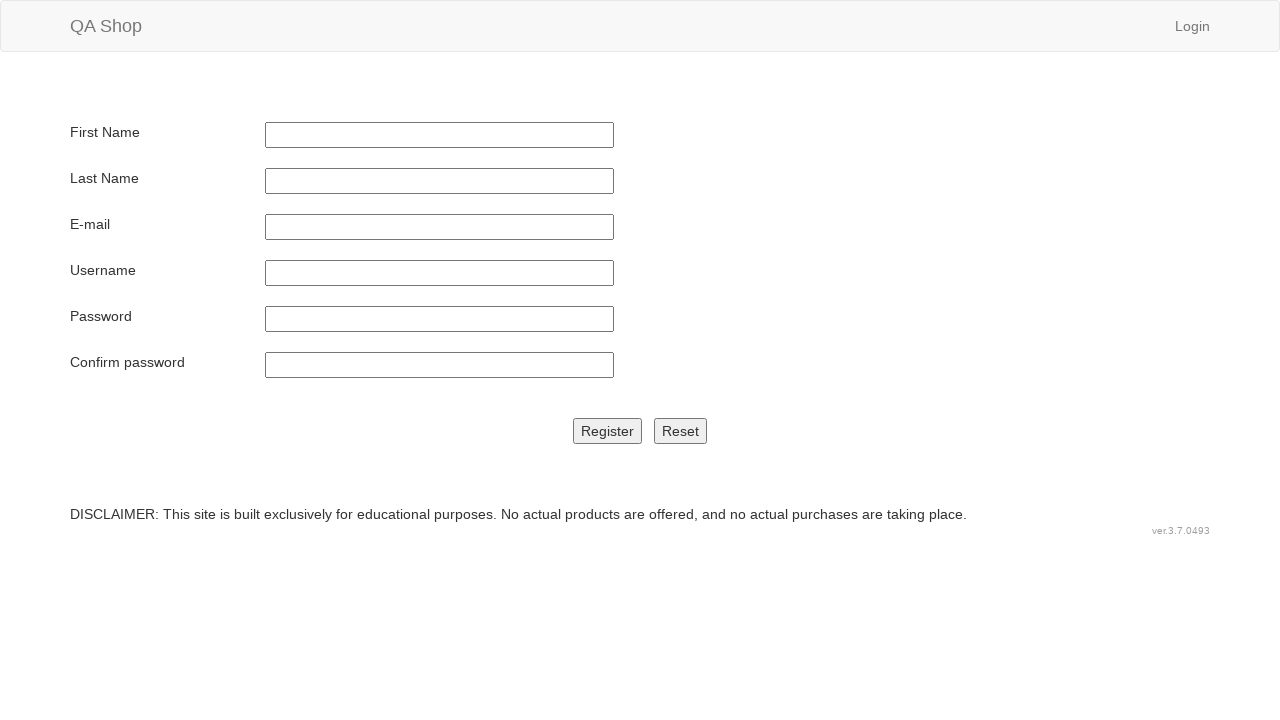

Registration page loaded successfully - register button is visible
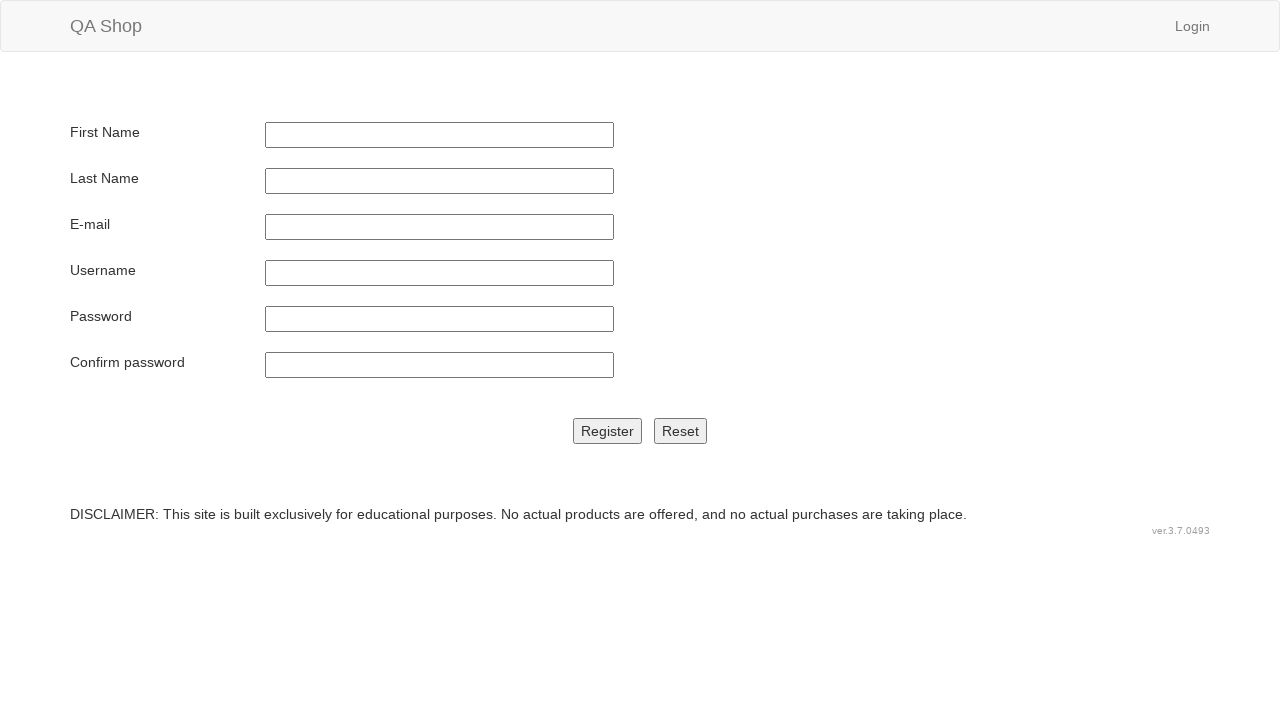

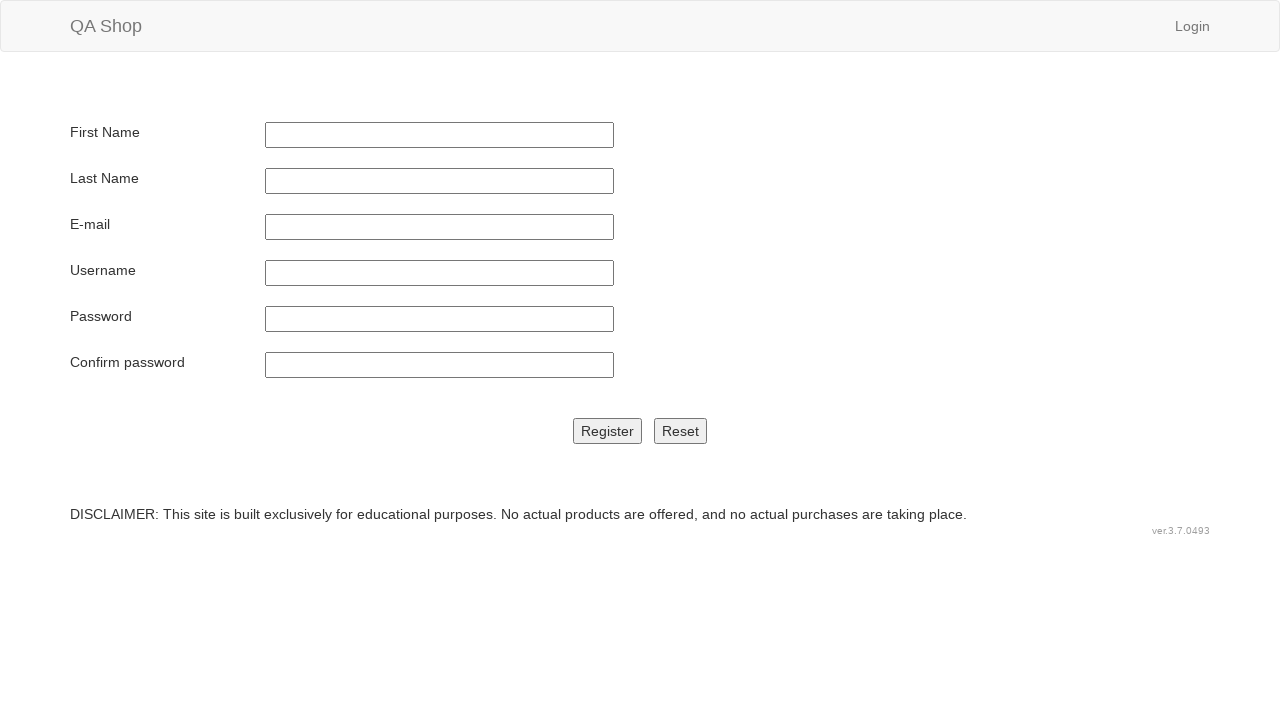